Tests infinite scroll functionality by scrolling to the bottom of the page multiple times until all content is loaded

Starting URL: https://quotes.toscrape.com/scroll

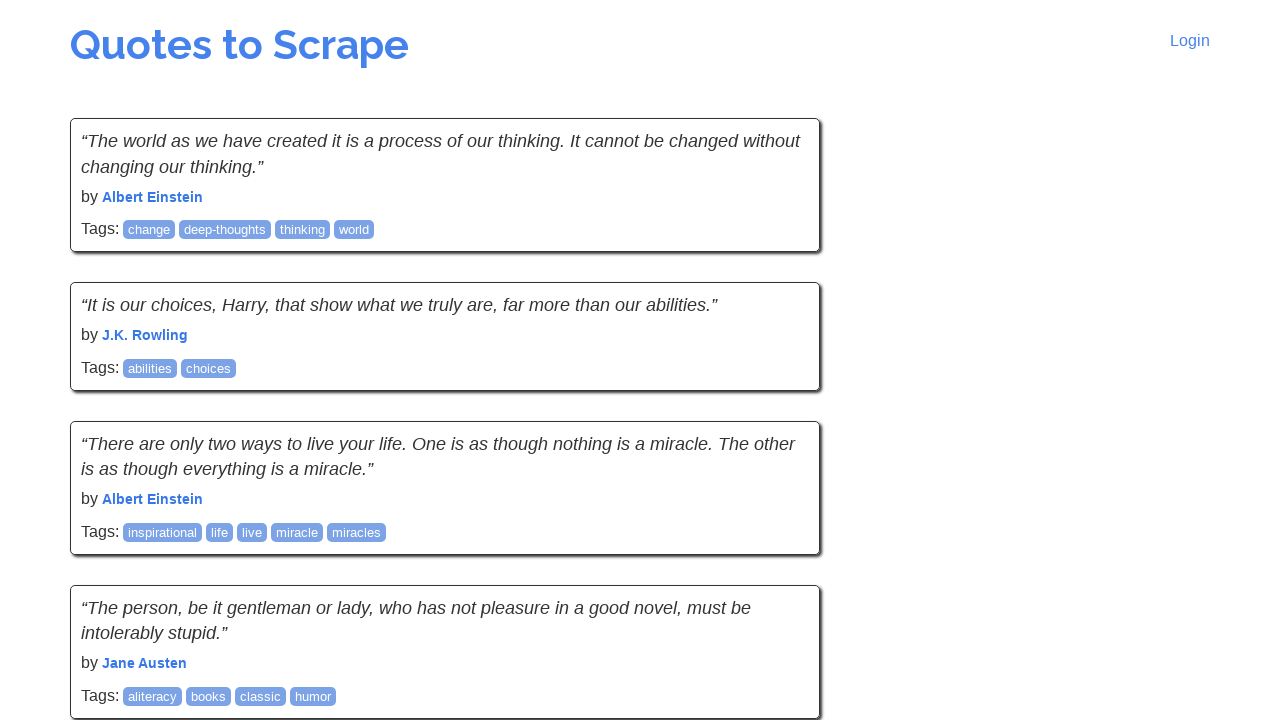

Retrieved initial page scroll height
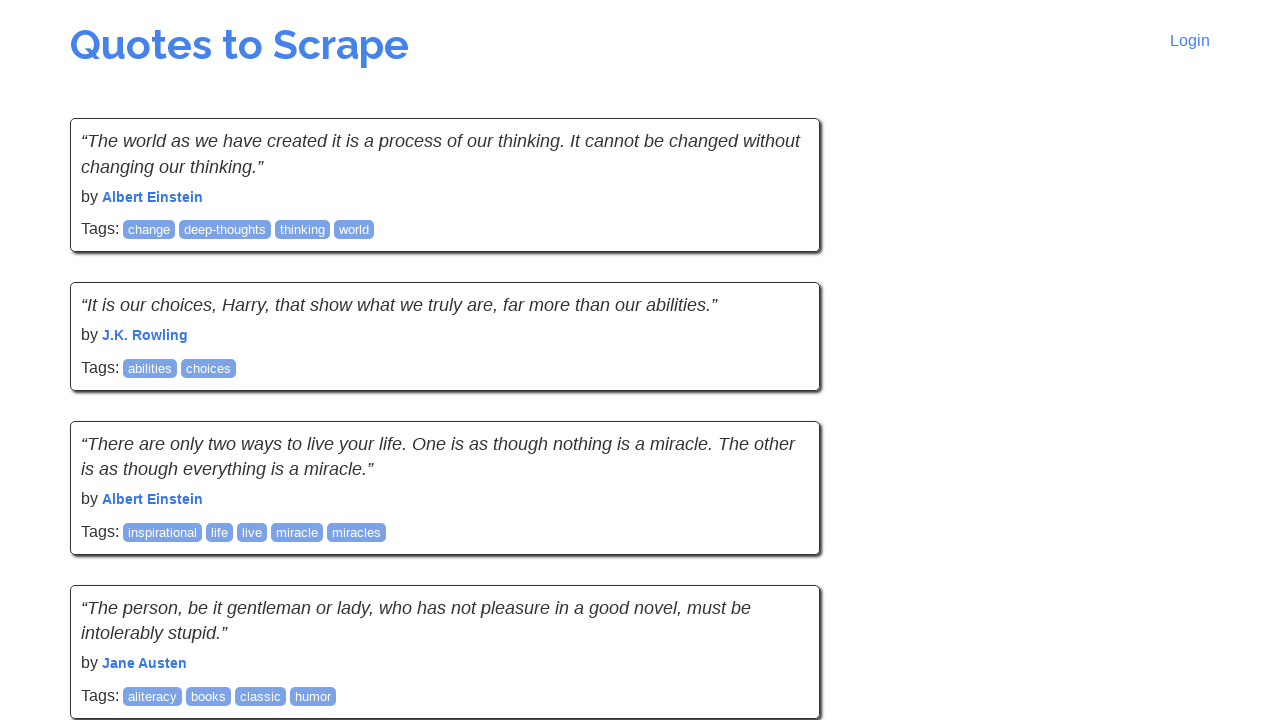

Scrolled to bottom of page
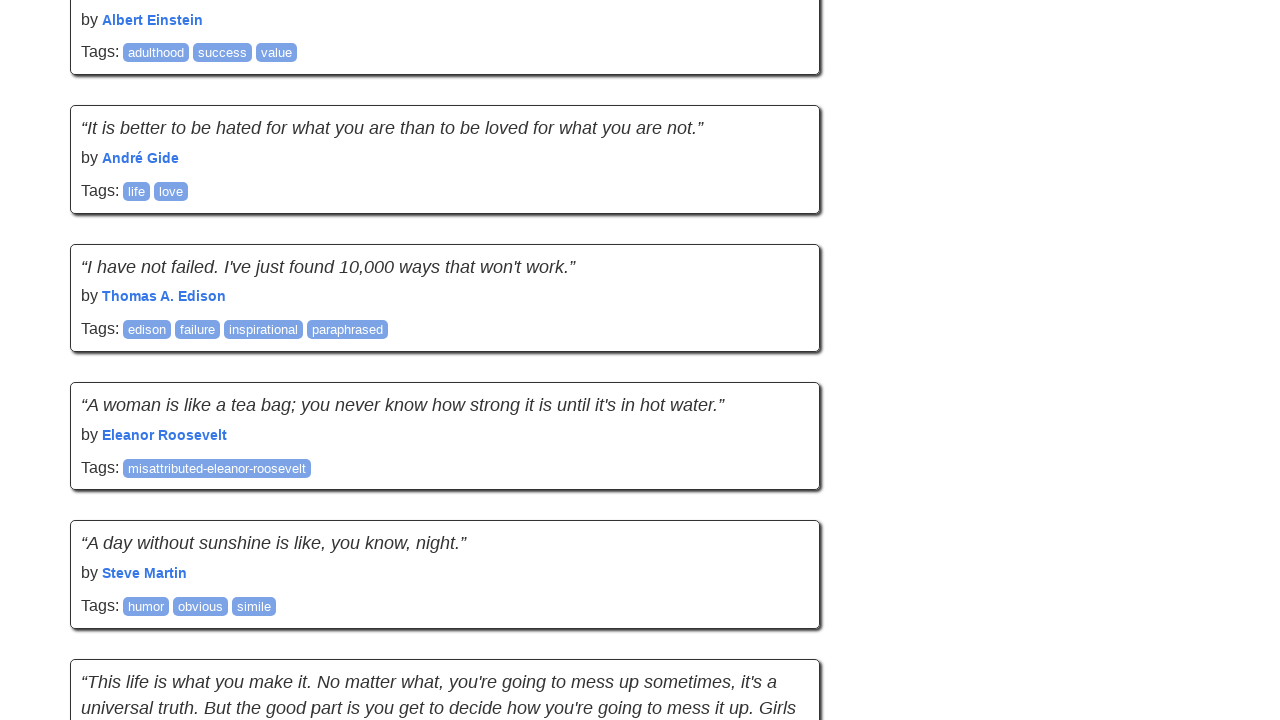

Waited 5 seconds for new content to load
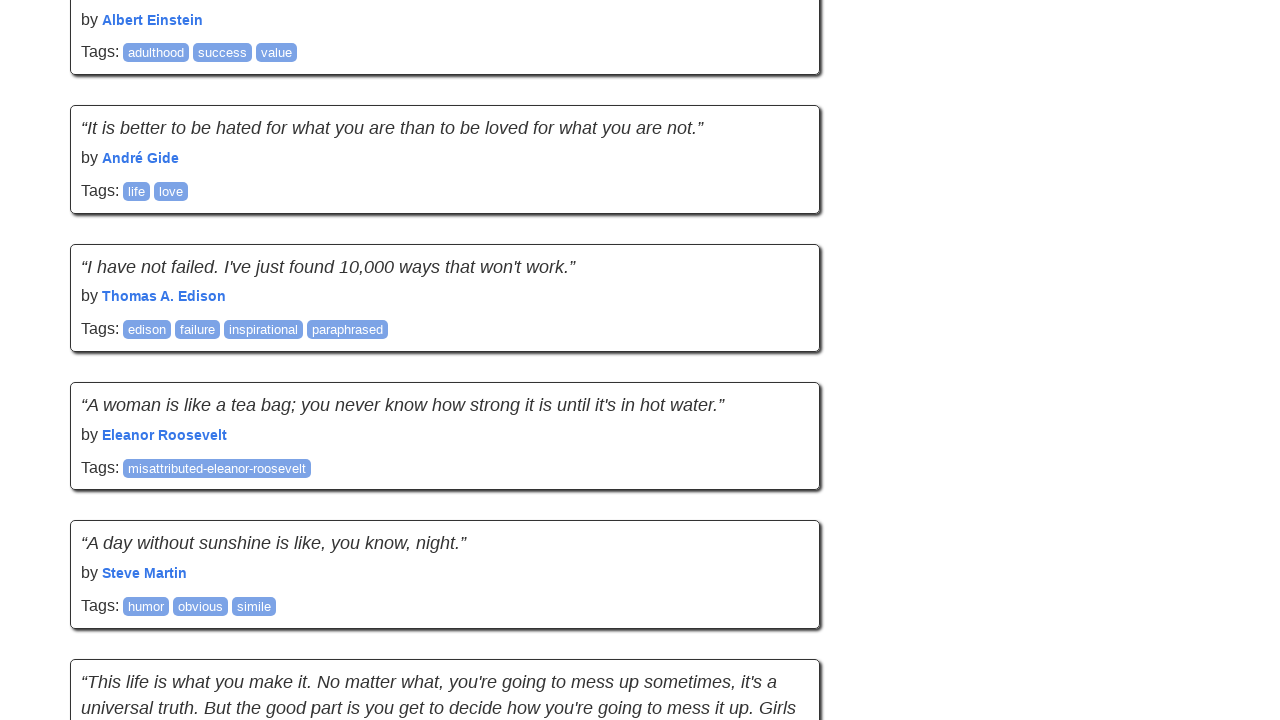

Checked current page scroll height
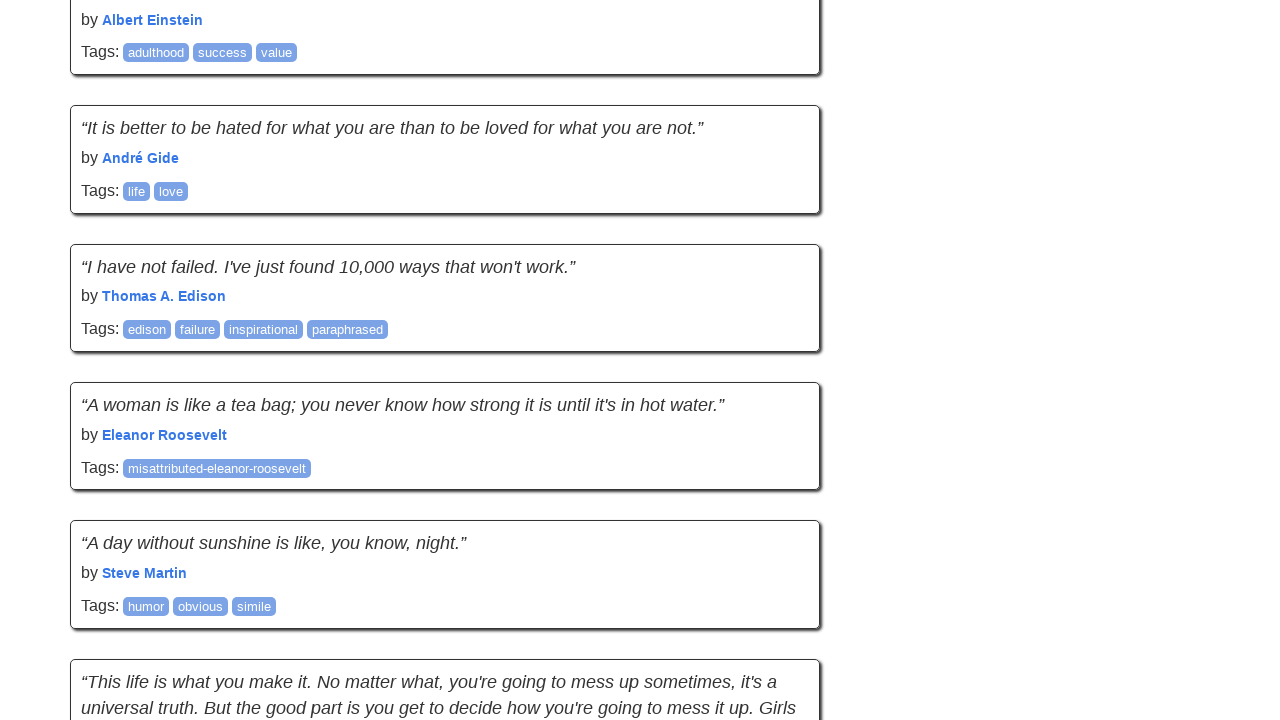

Scrolled to bottom of page
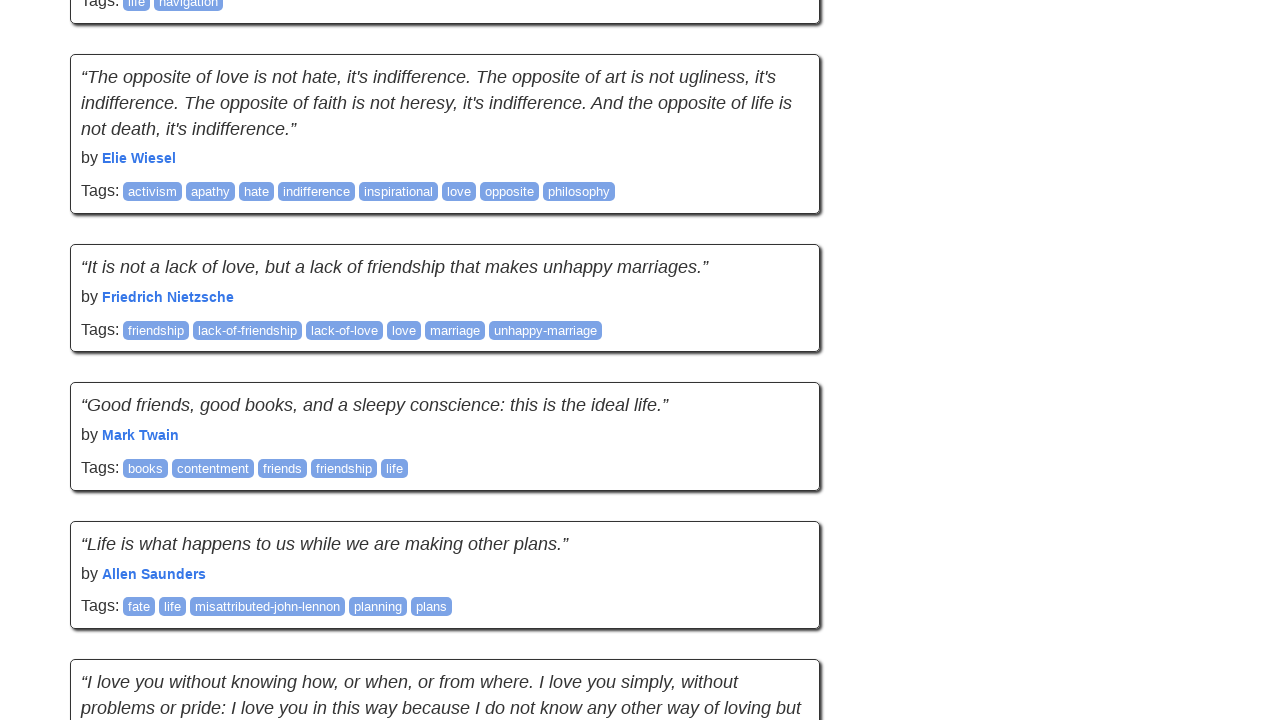

Waited 5 seconds for new content to load
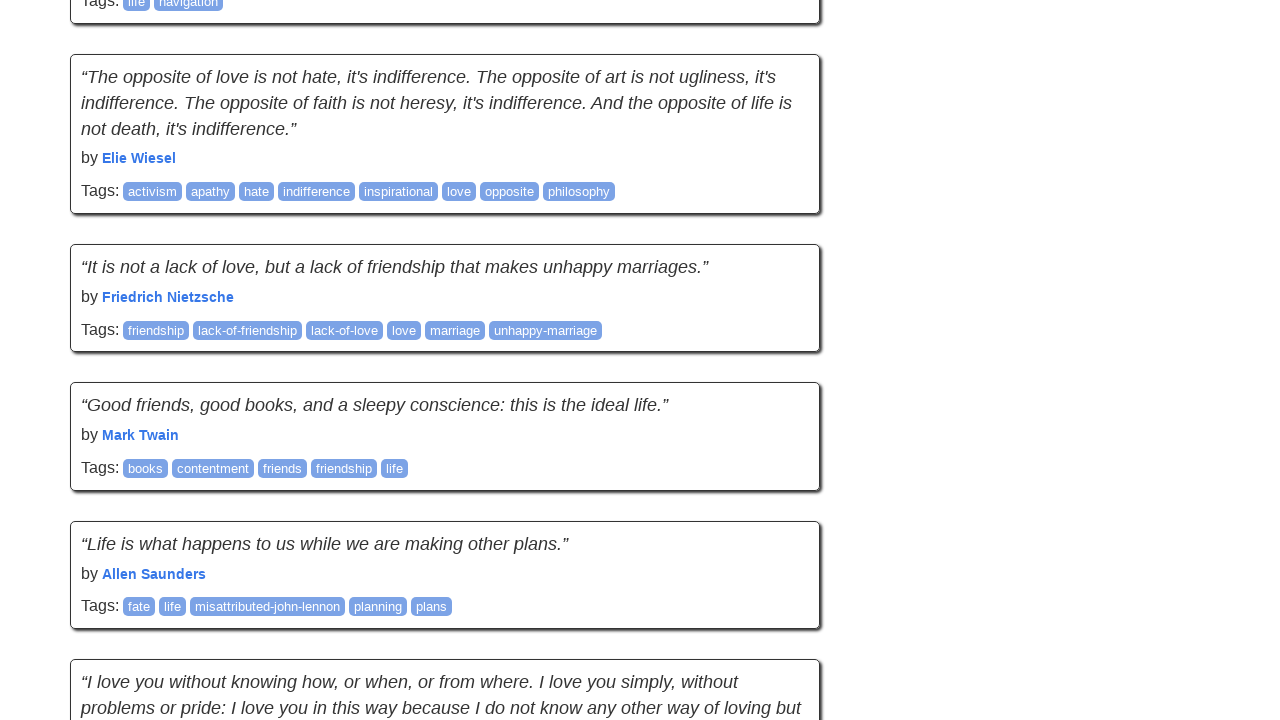

Checked current page scroll height
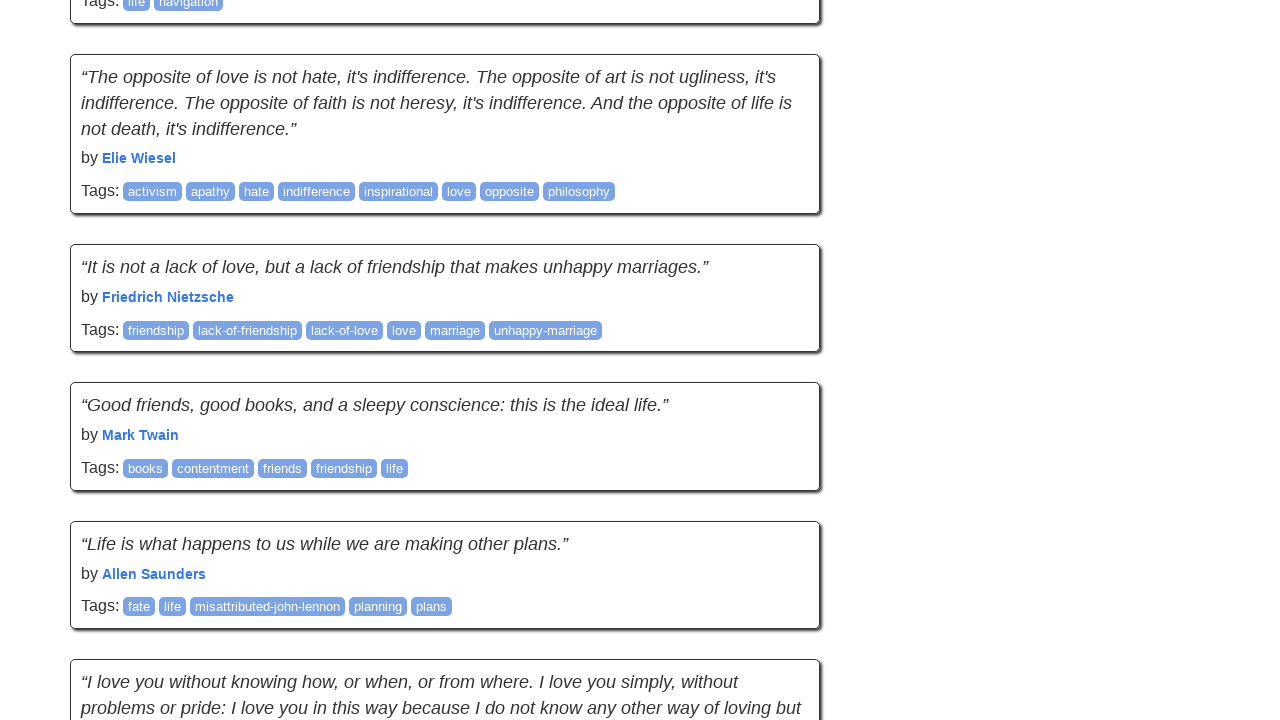

Scrolled to bottom of page
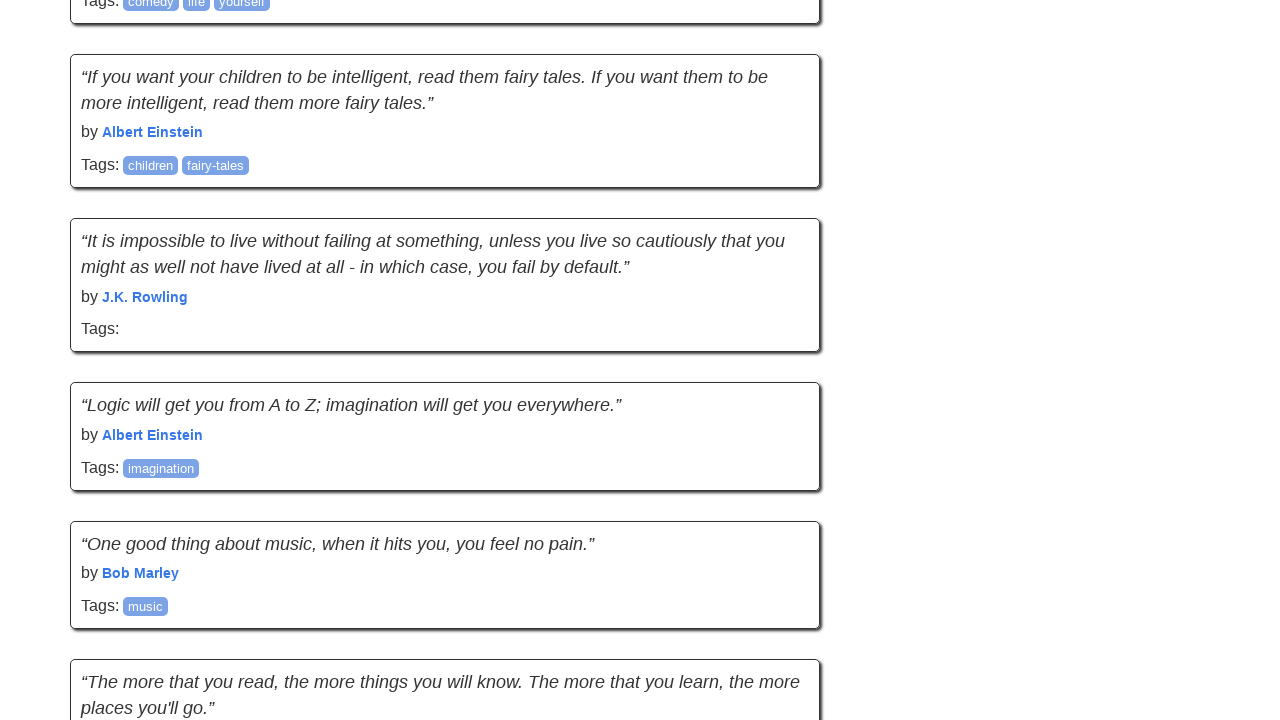

Waited 5 seconds for new content to load
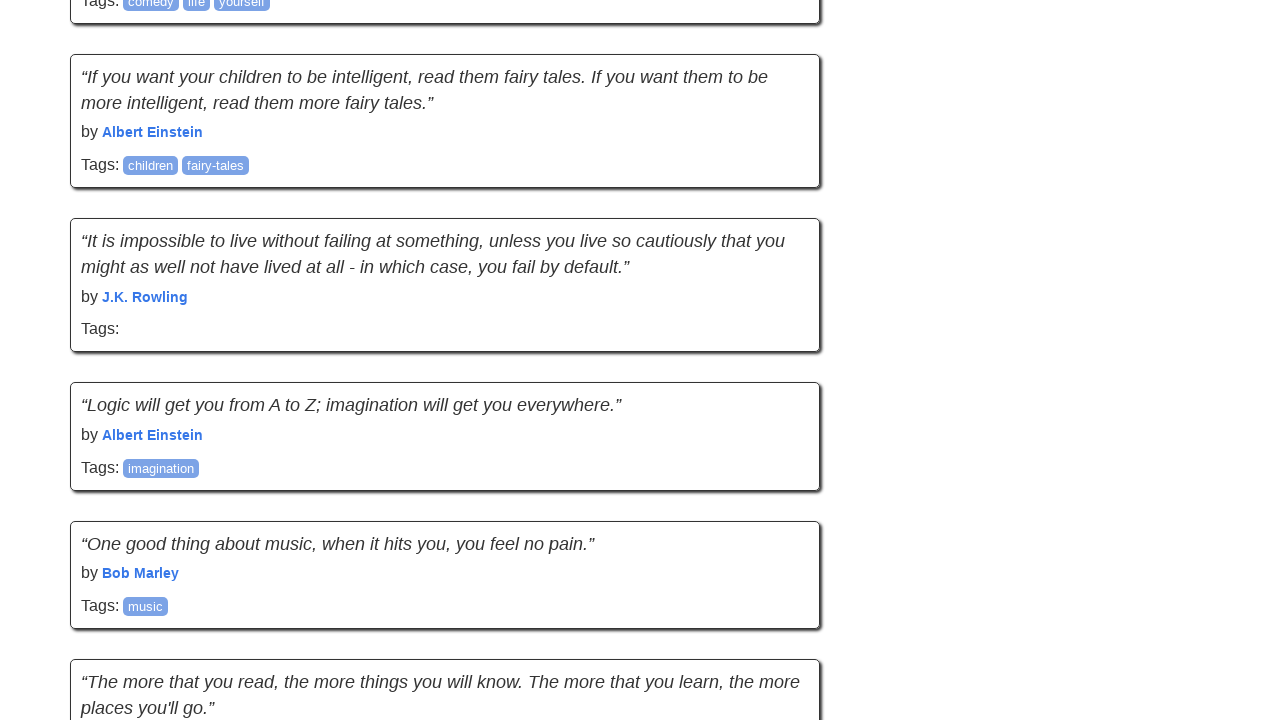

Checked current page scroll height
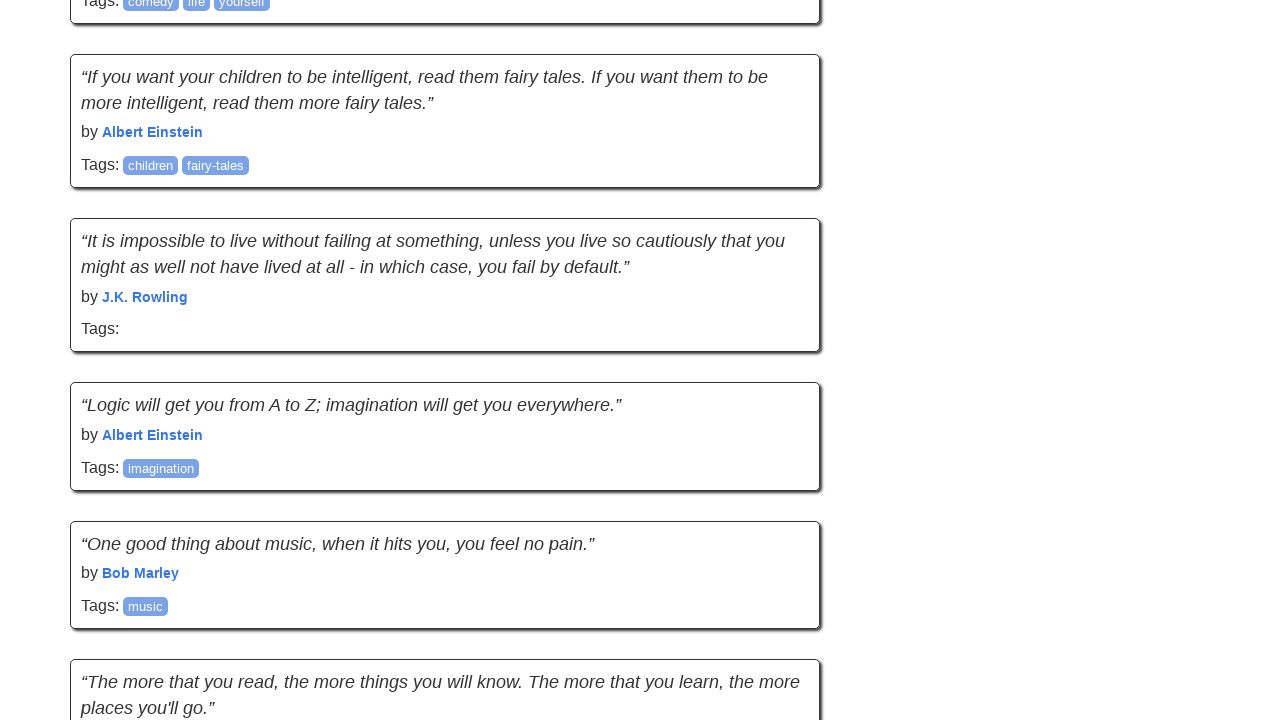

Scrolled to bottom of page
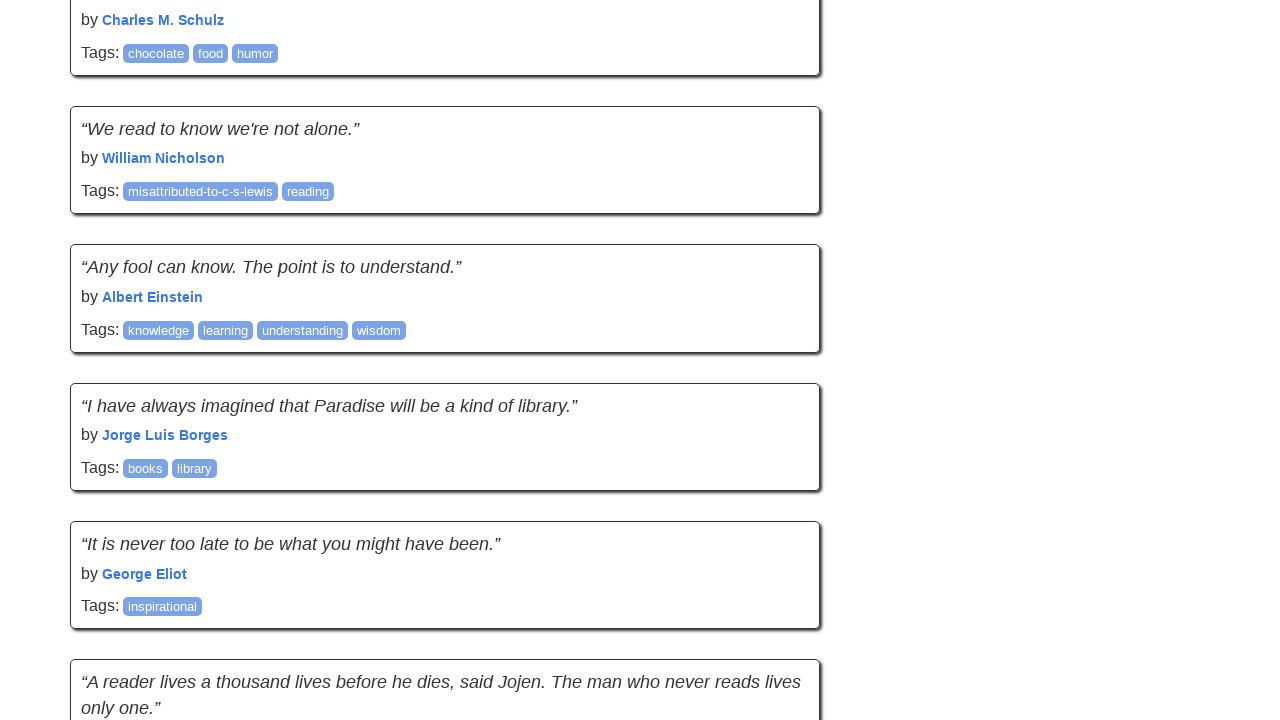

Waited 5 seconds for new content to load
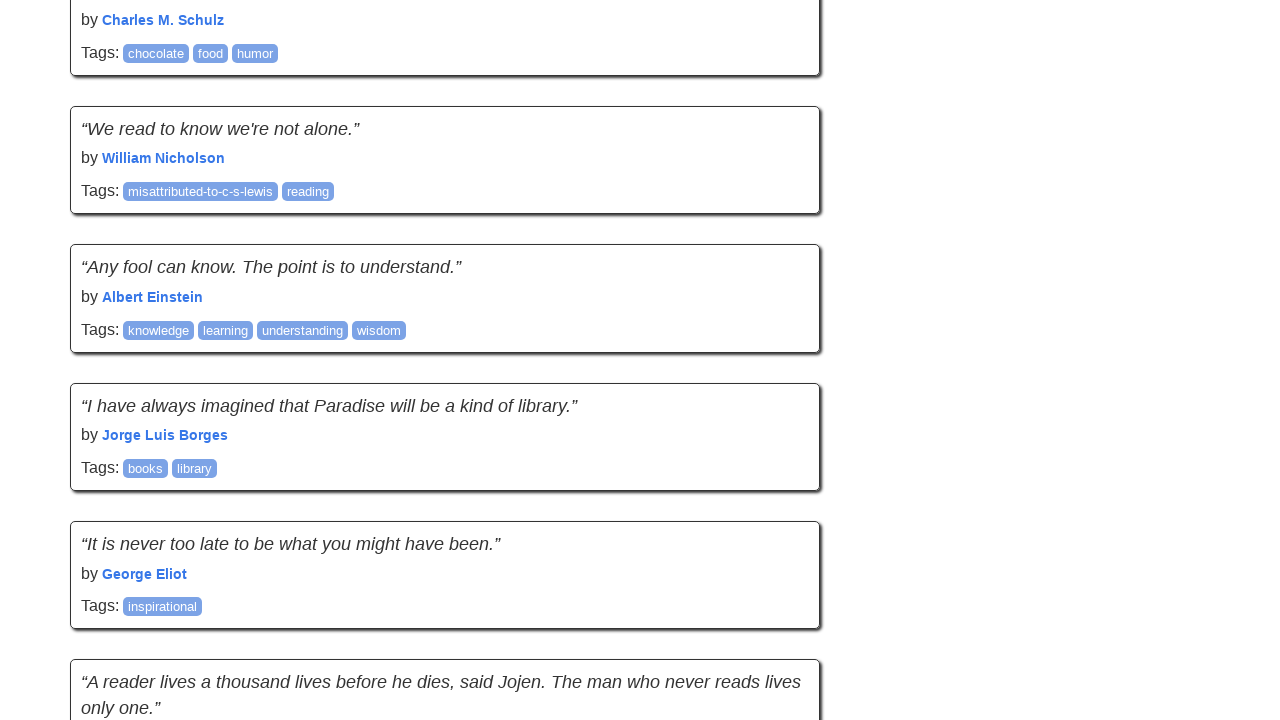

Checked current page scroll height
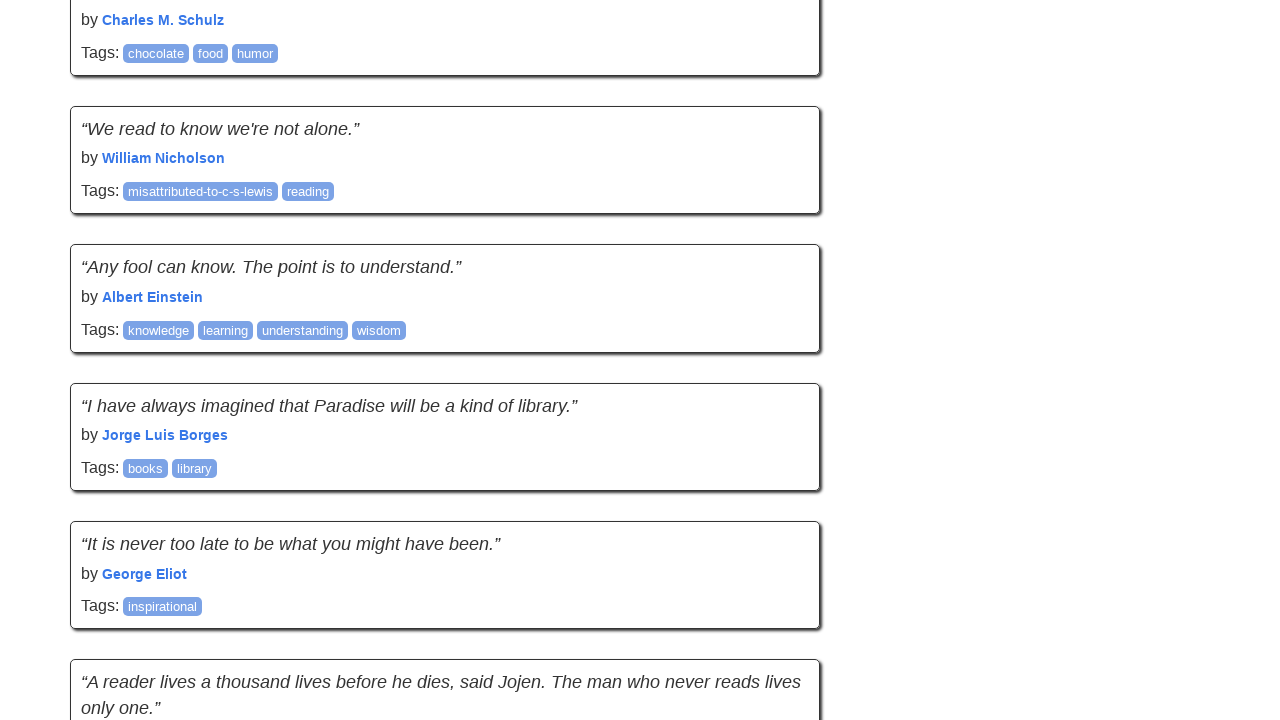

Scrolled to bottom of page
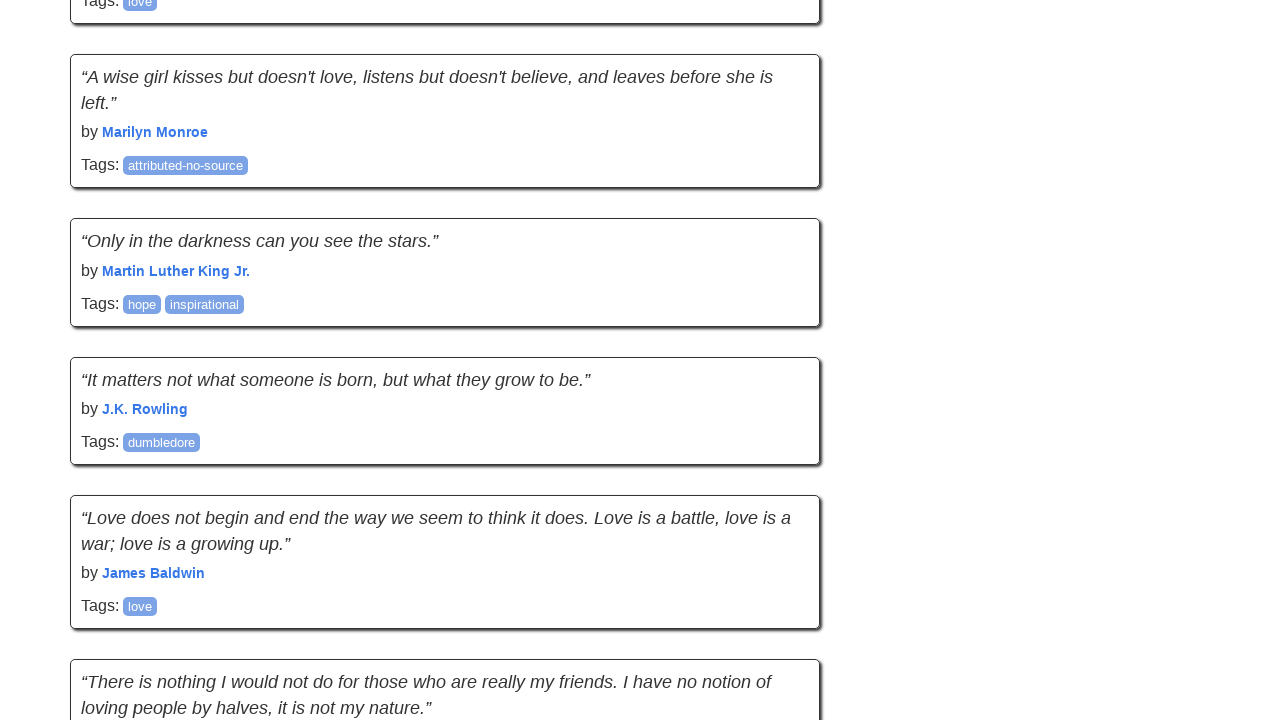

Waited 5 seconds for new content to load
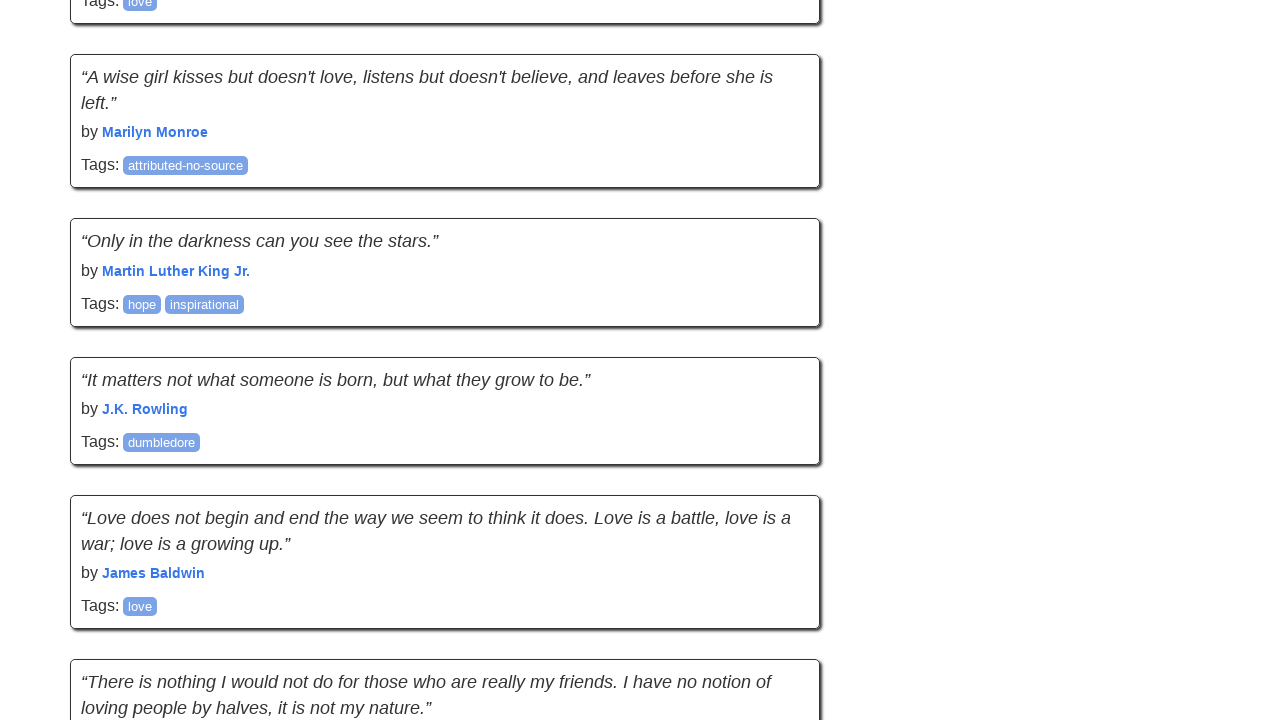

Checked current page scroll height
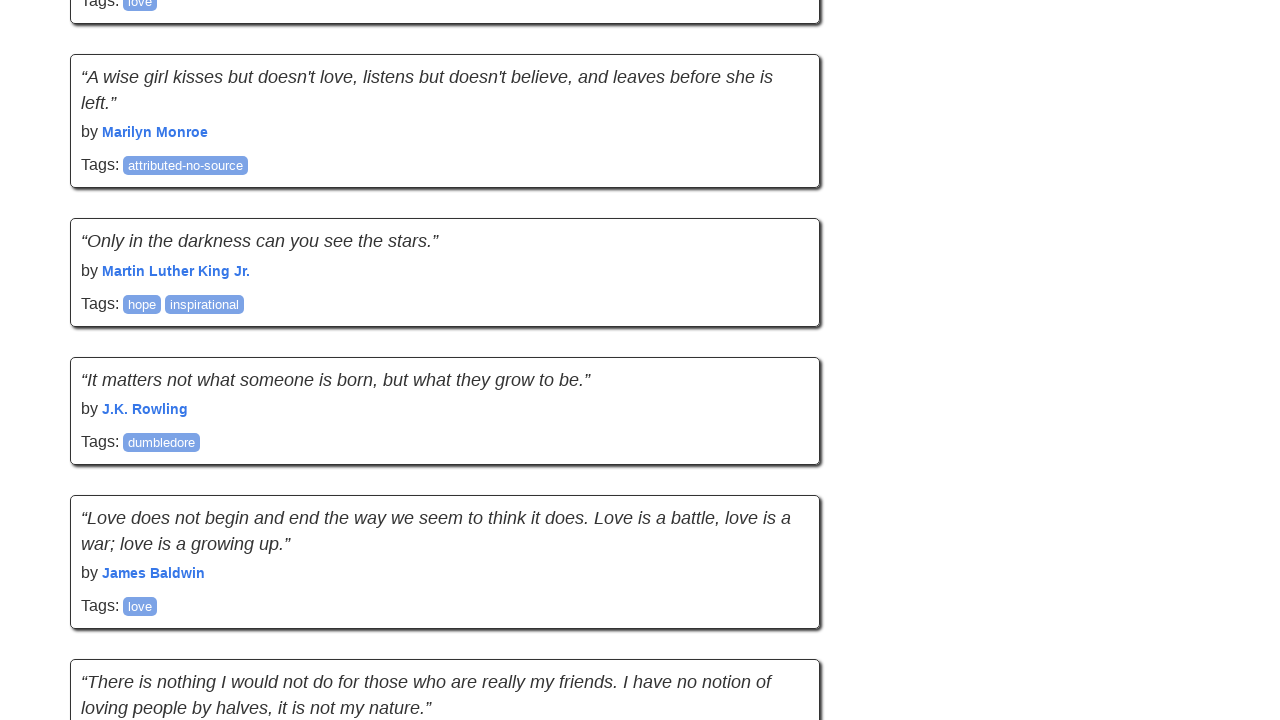

Scrolled to bottom of page
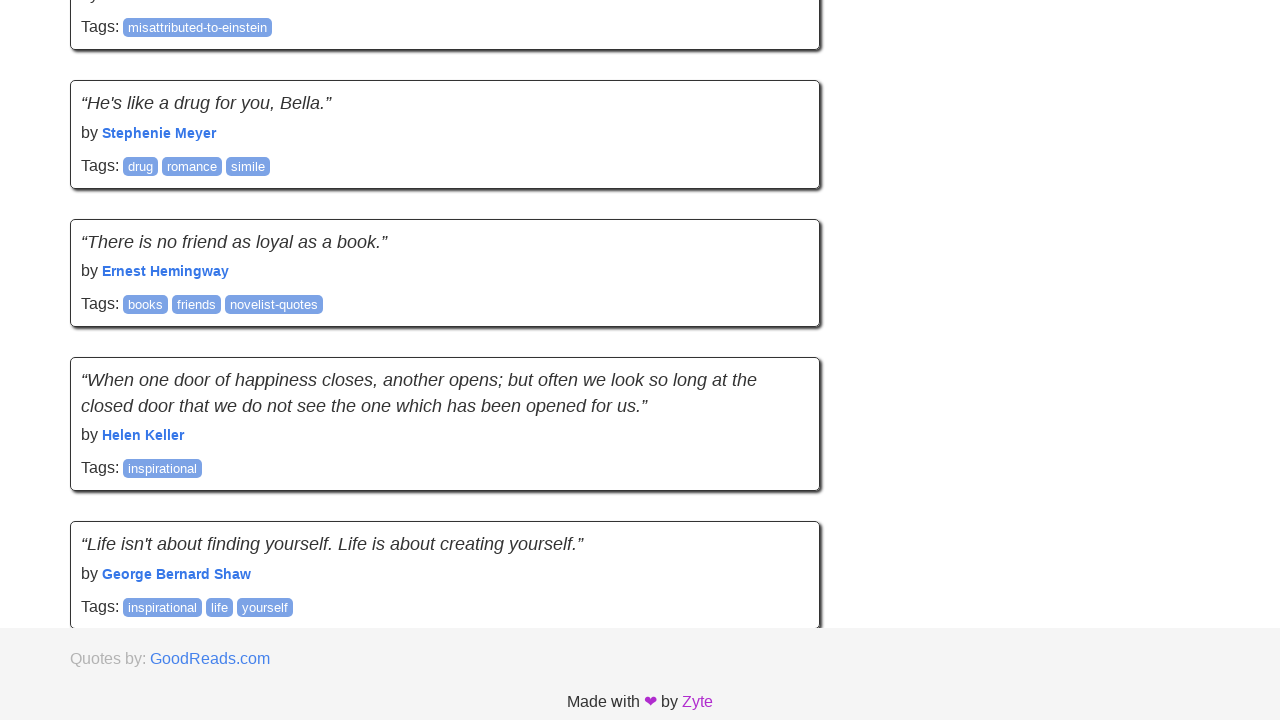

Waited 5 seconds for new content to load
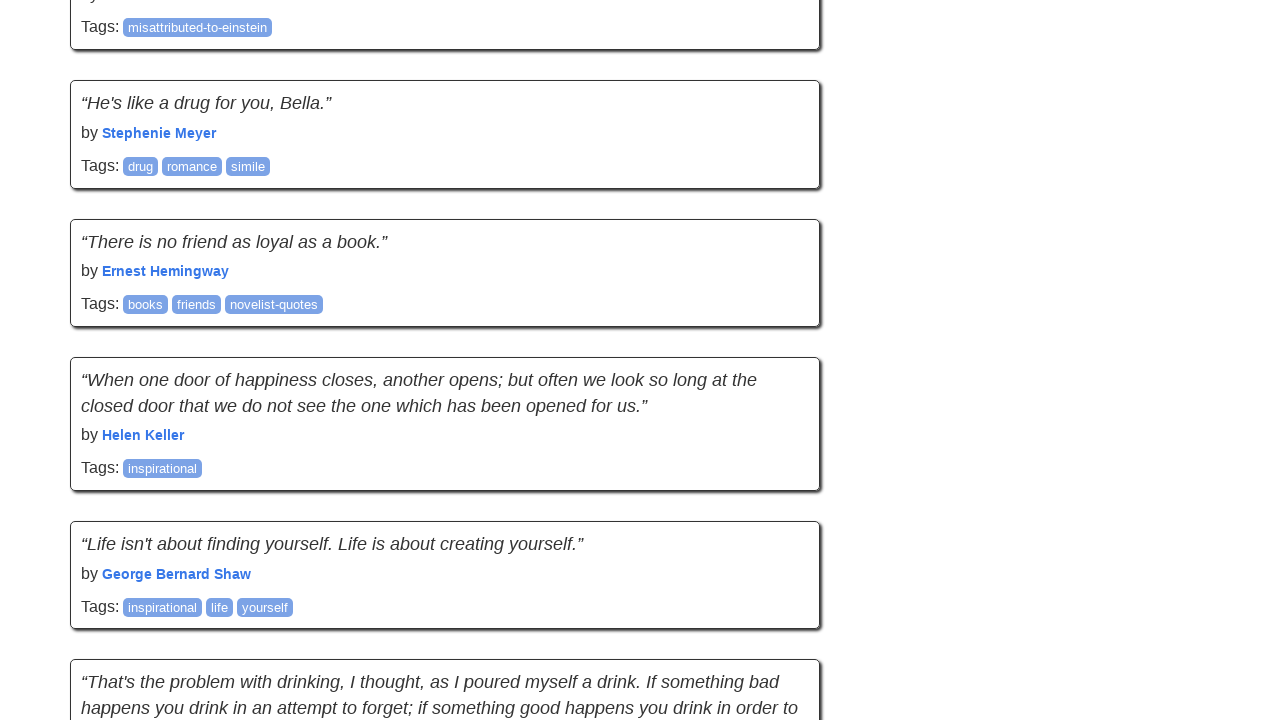

Checked current page scroll height
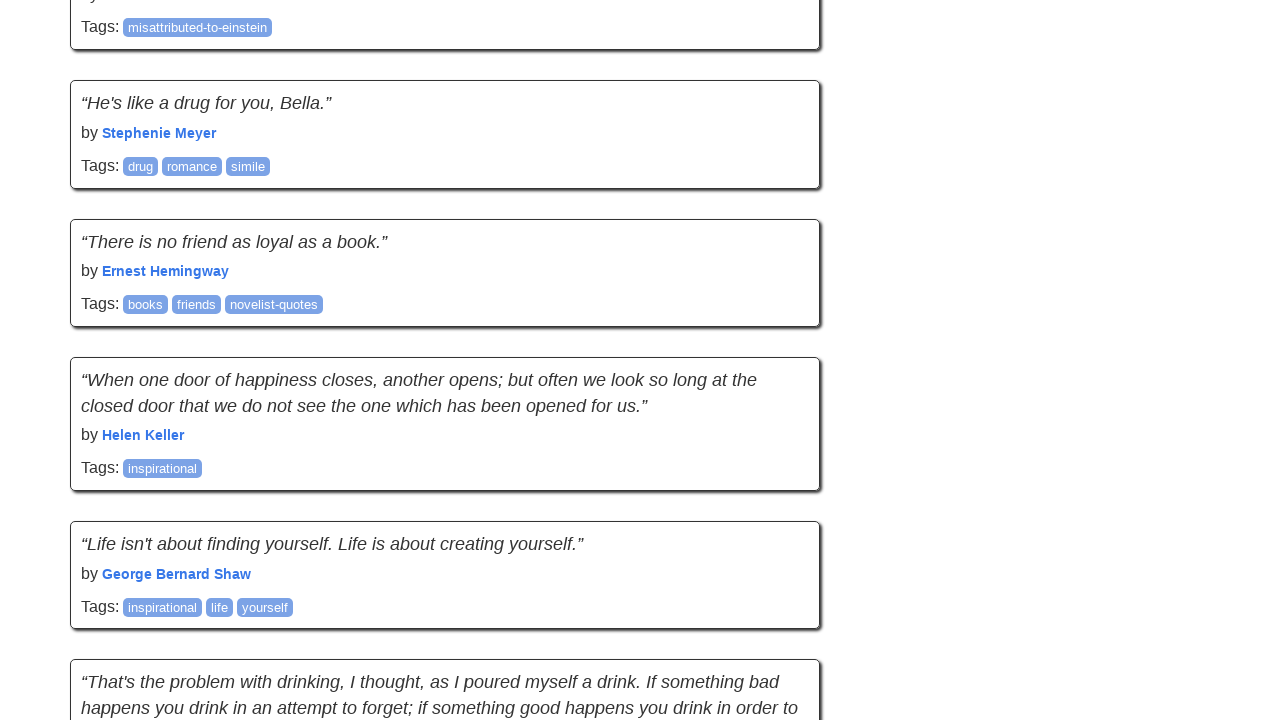

Scrolled to bottom of page
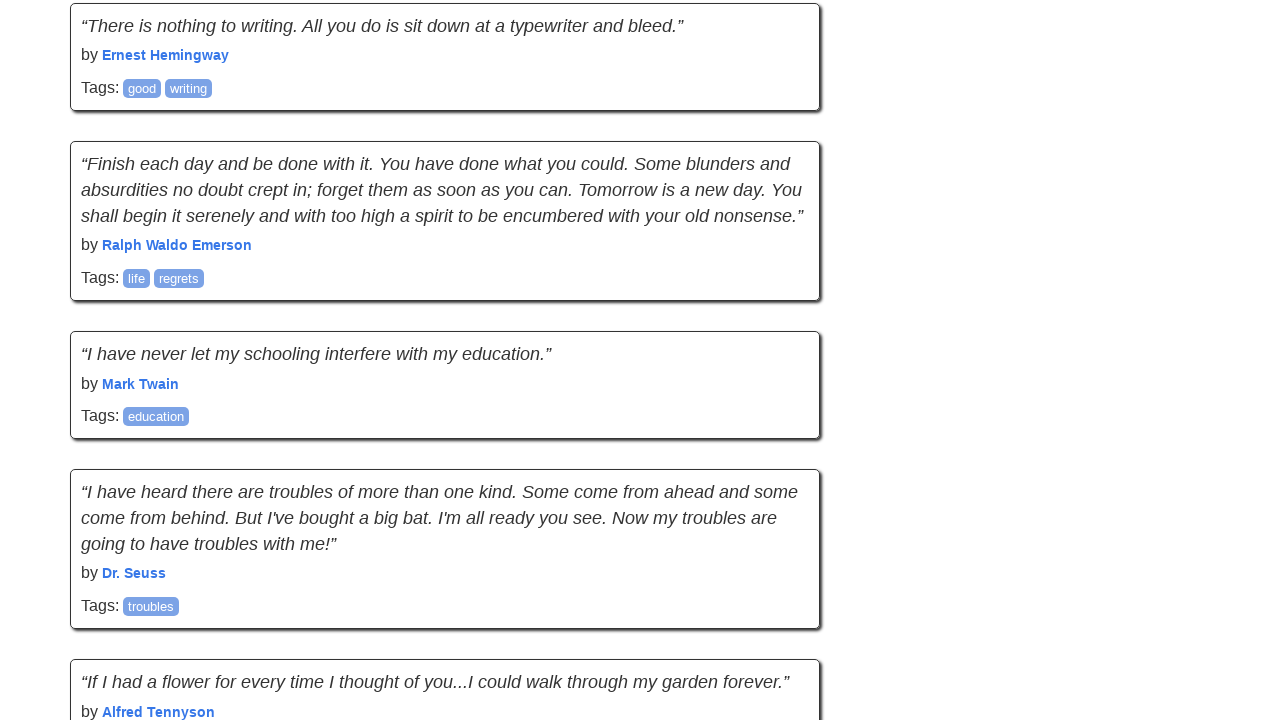

Waited 5 seconds for new content to load
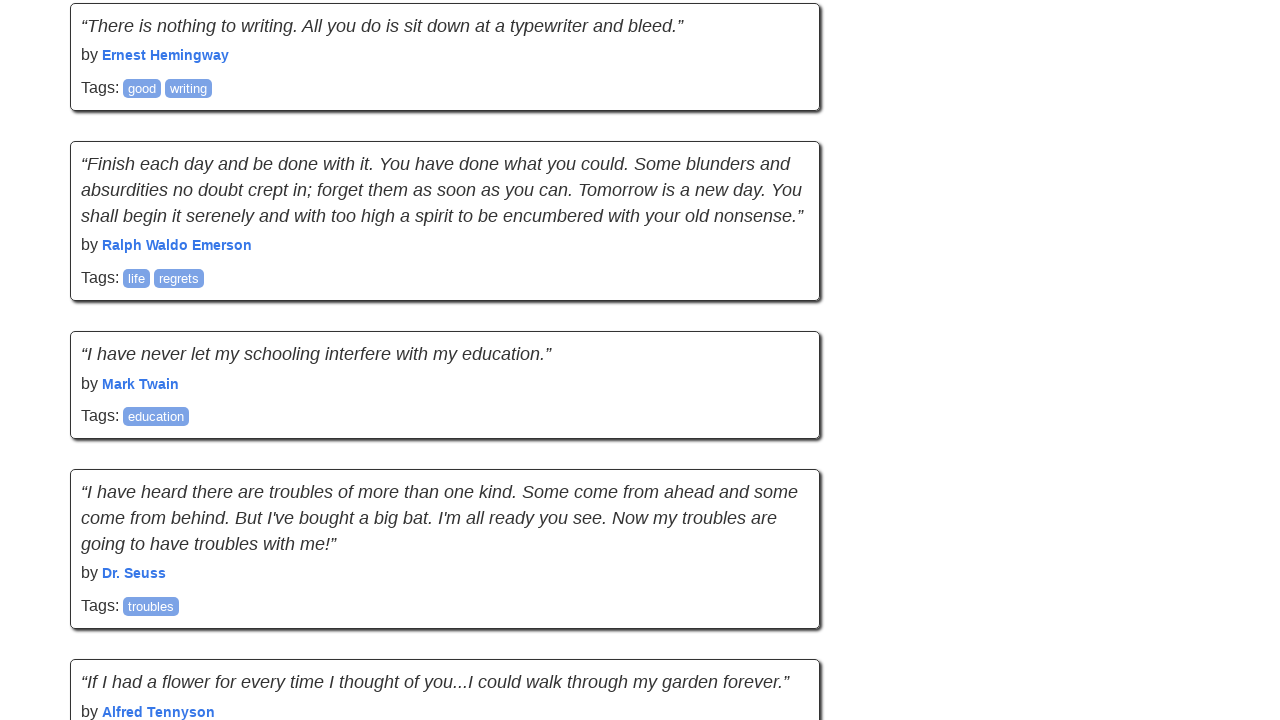

Checked current page scroll height
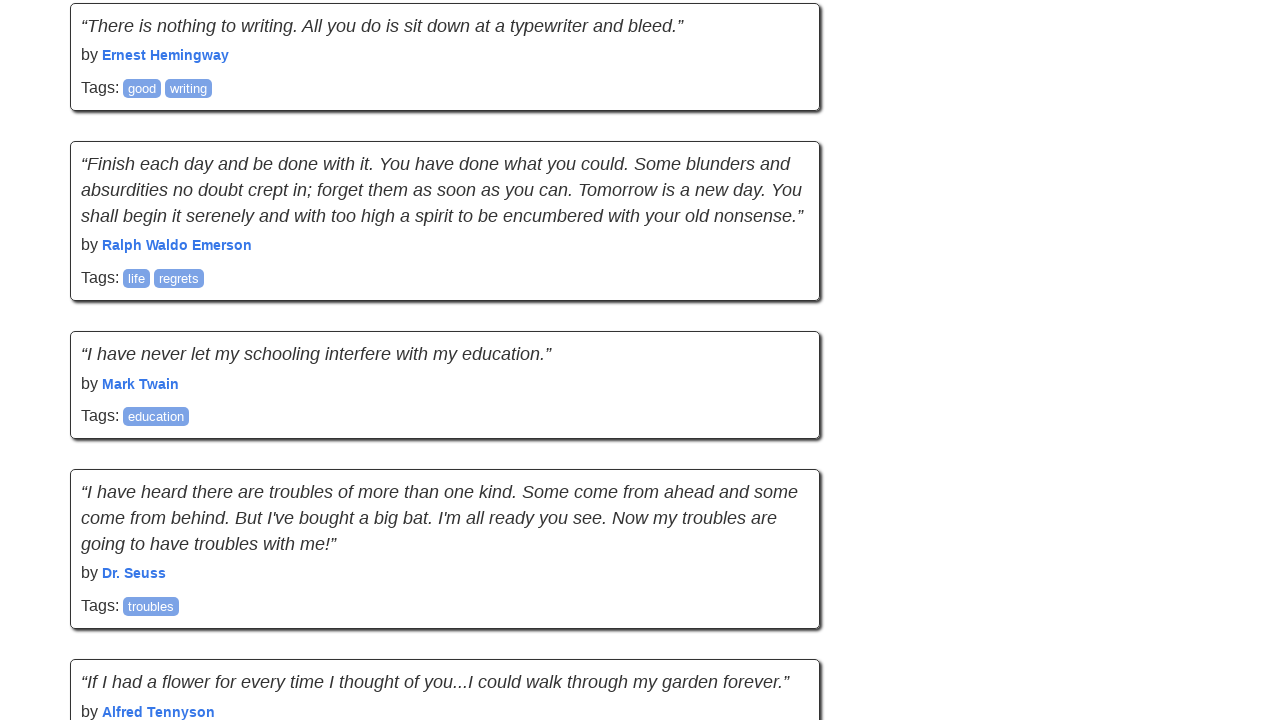

Scrolled to bottom of page
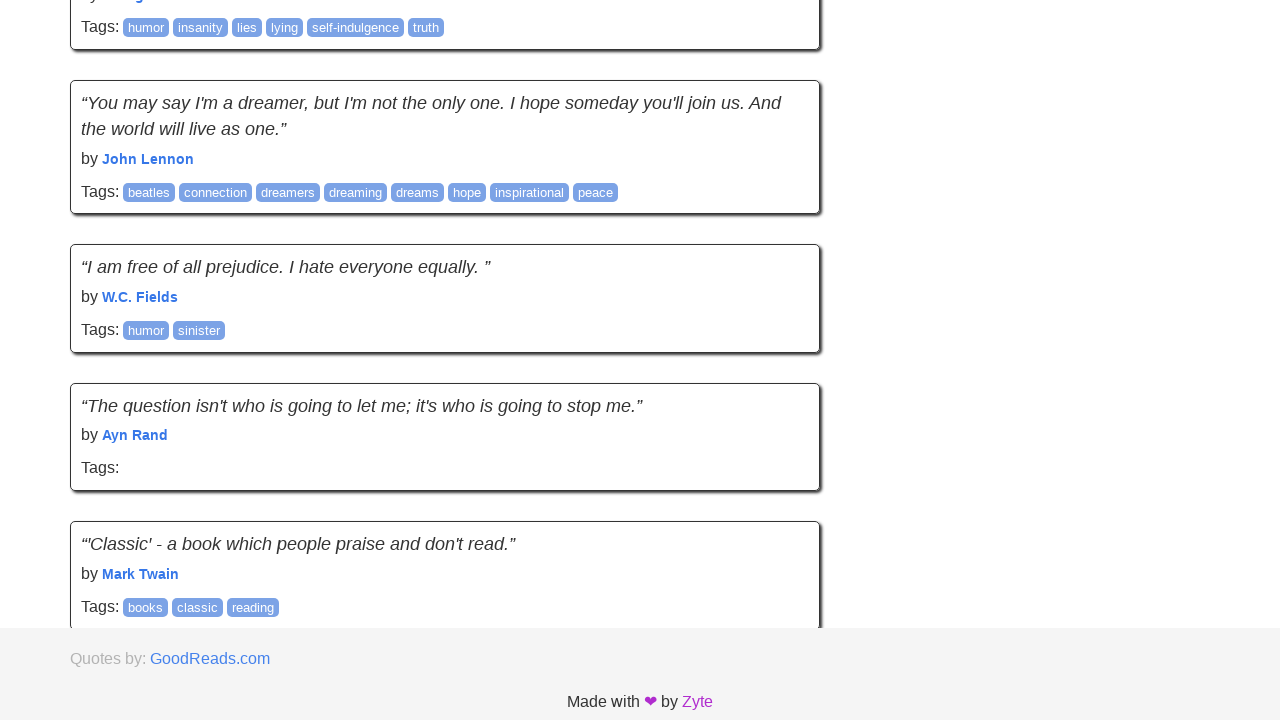

Waited 5 seconds for new content to load
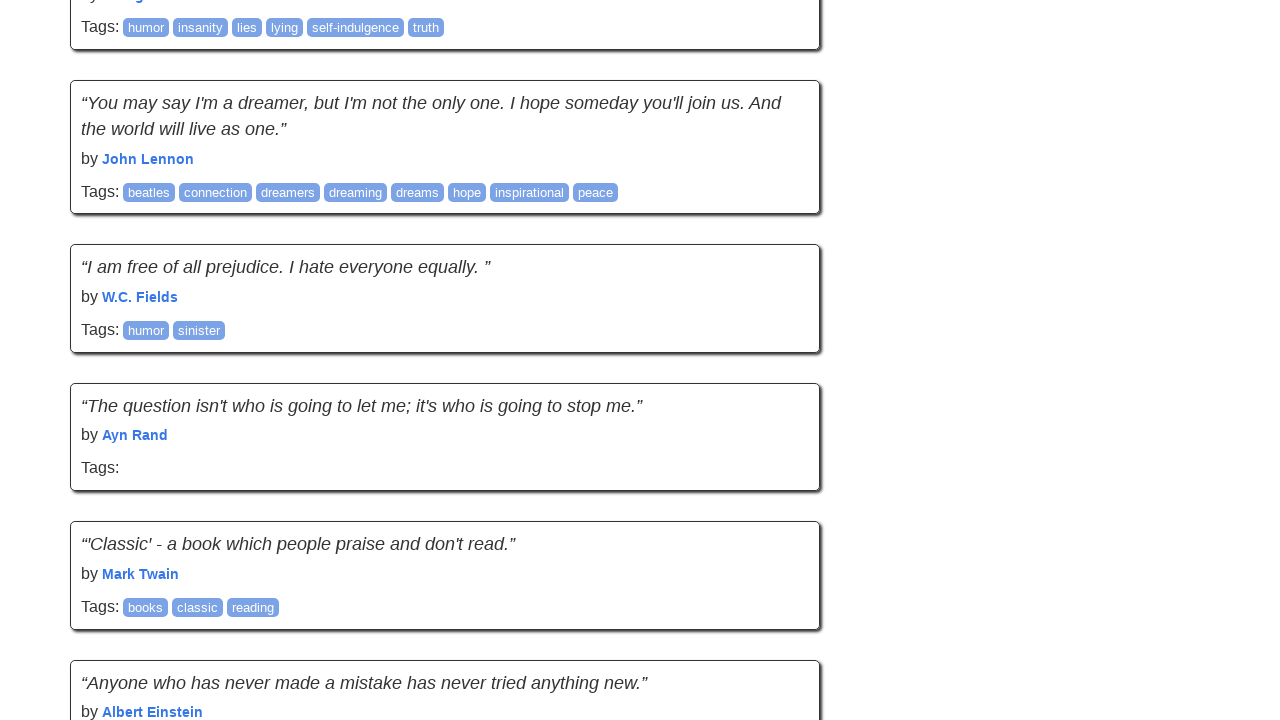

Checked current page scroll height
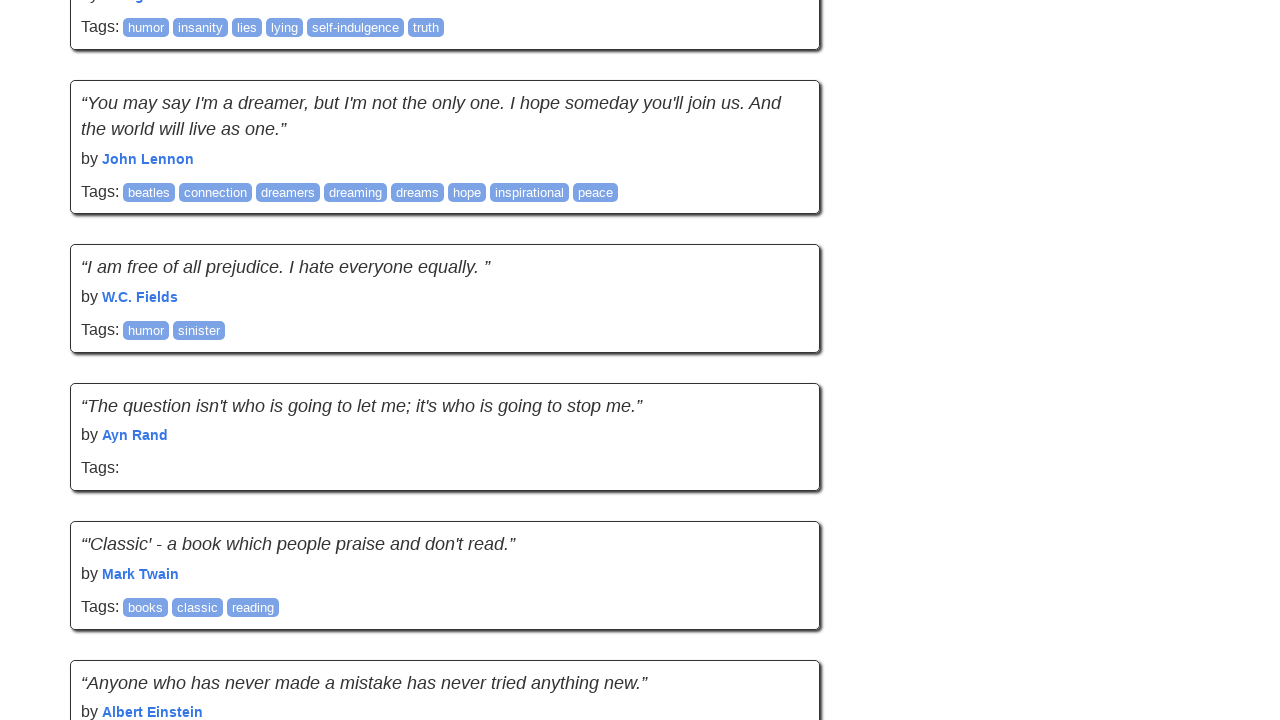

Scrolled to bottom of page
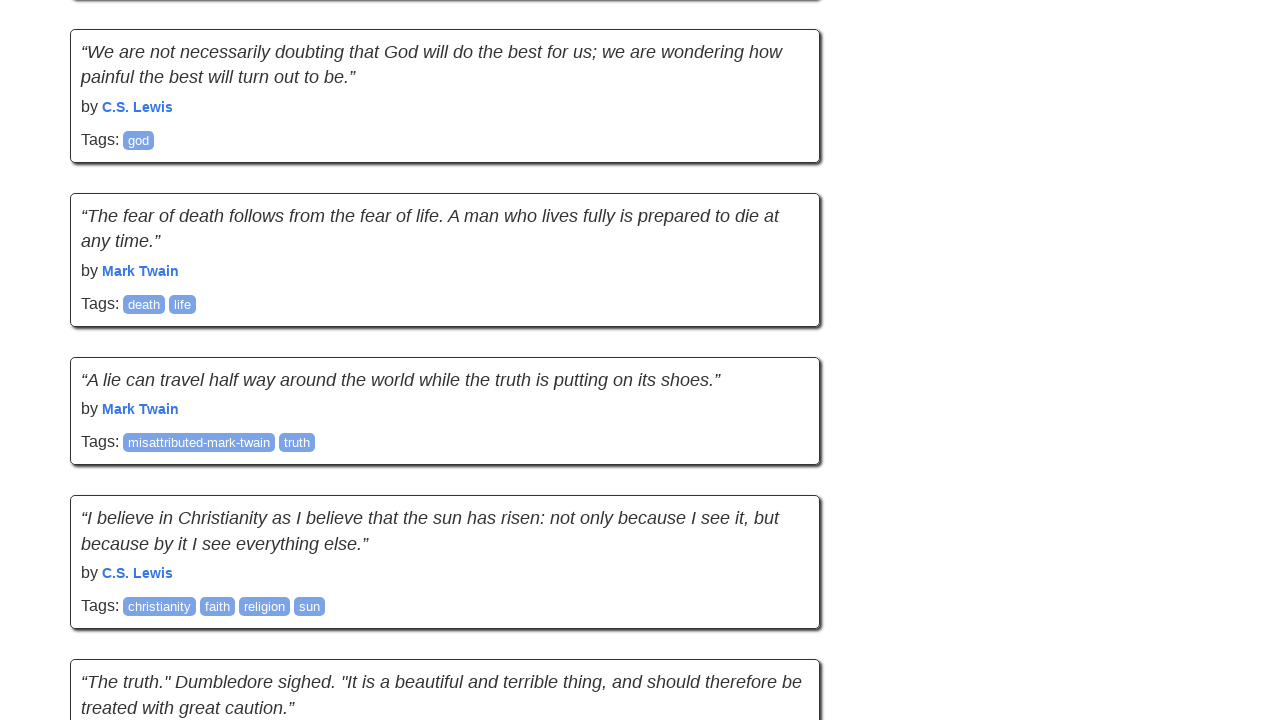

Waited 5 seconds for new content to load
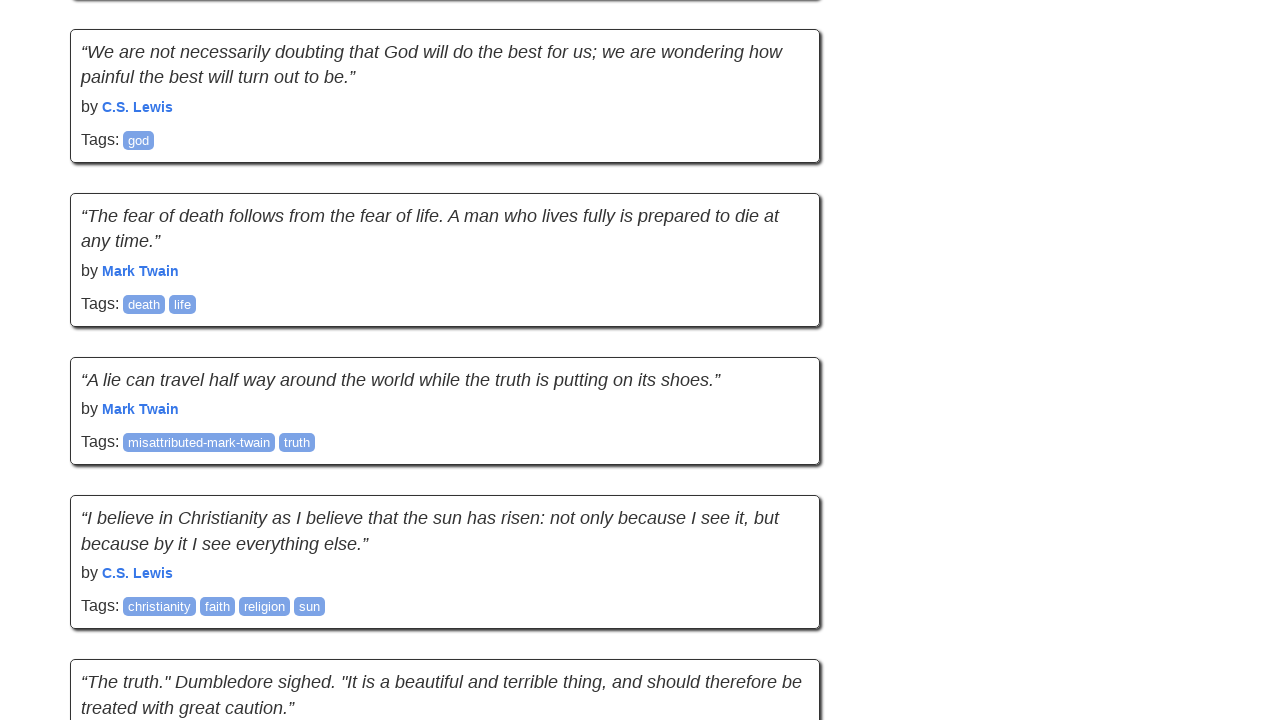

Checked current page scroll height
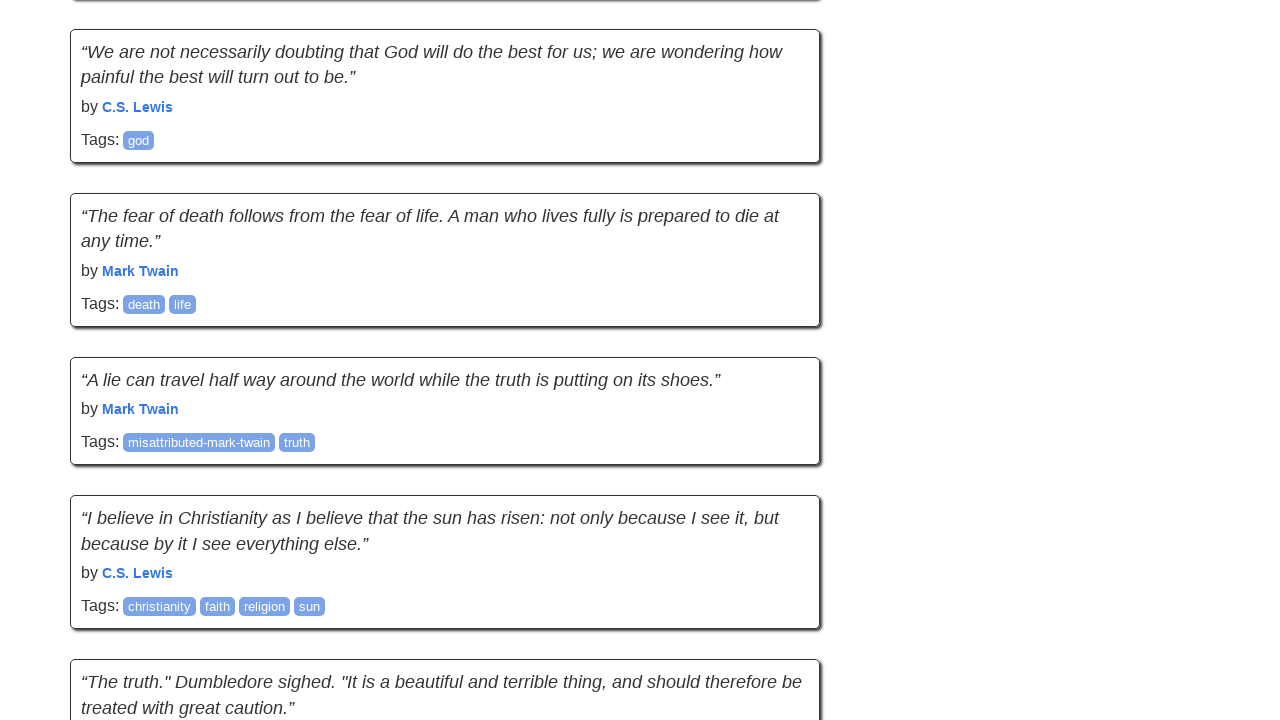

Scrolled to bottom of page
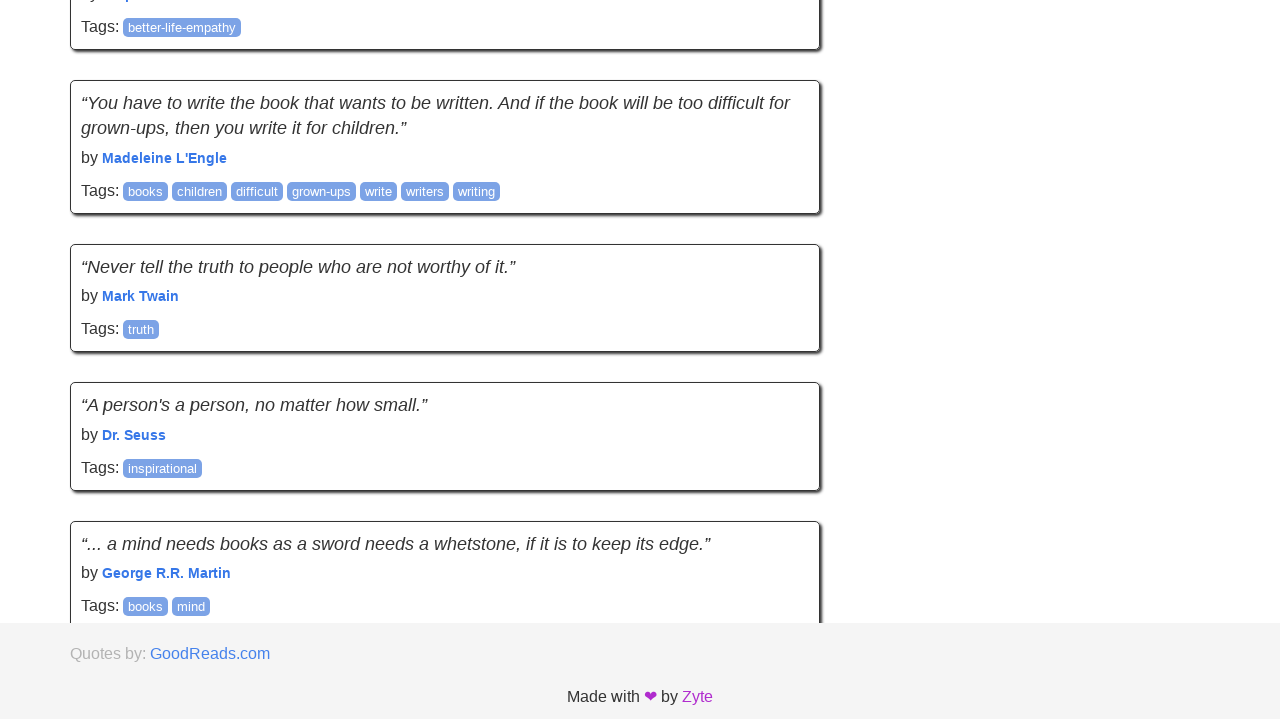

Waited 5 seconds for new content to load
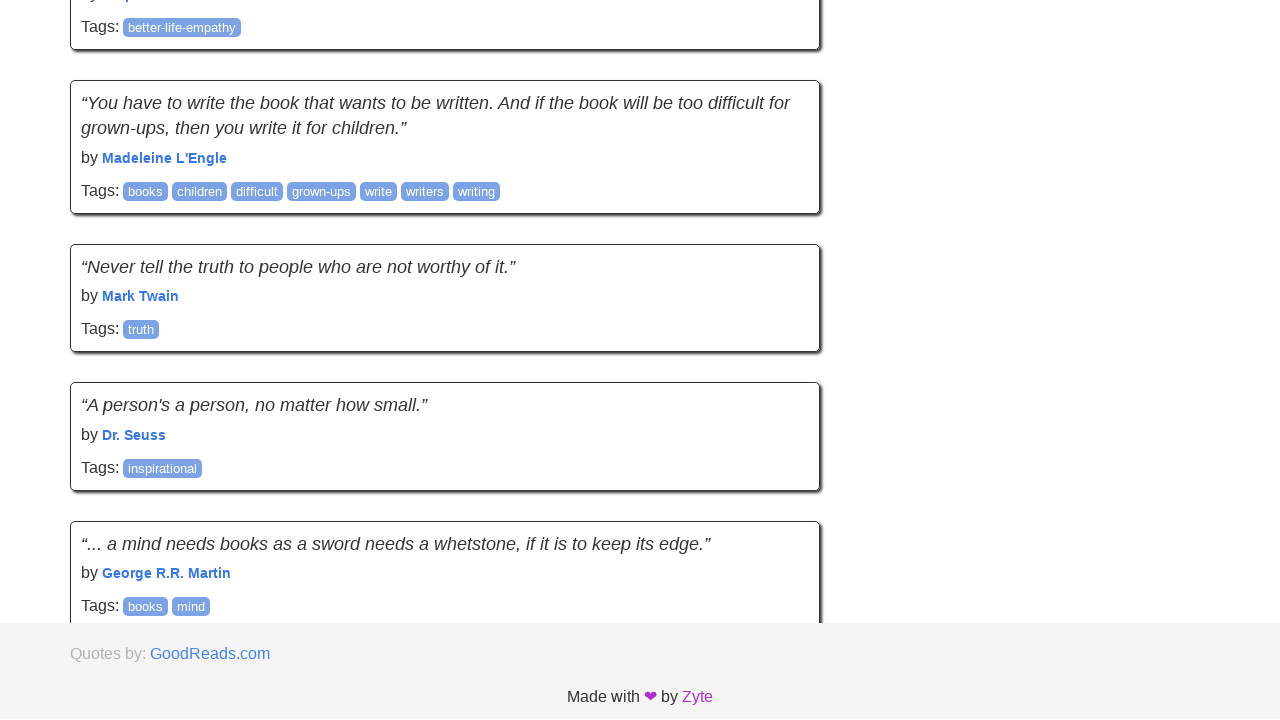

Checked current page scroll height
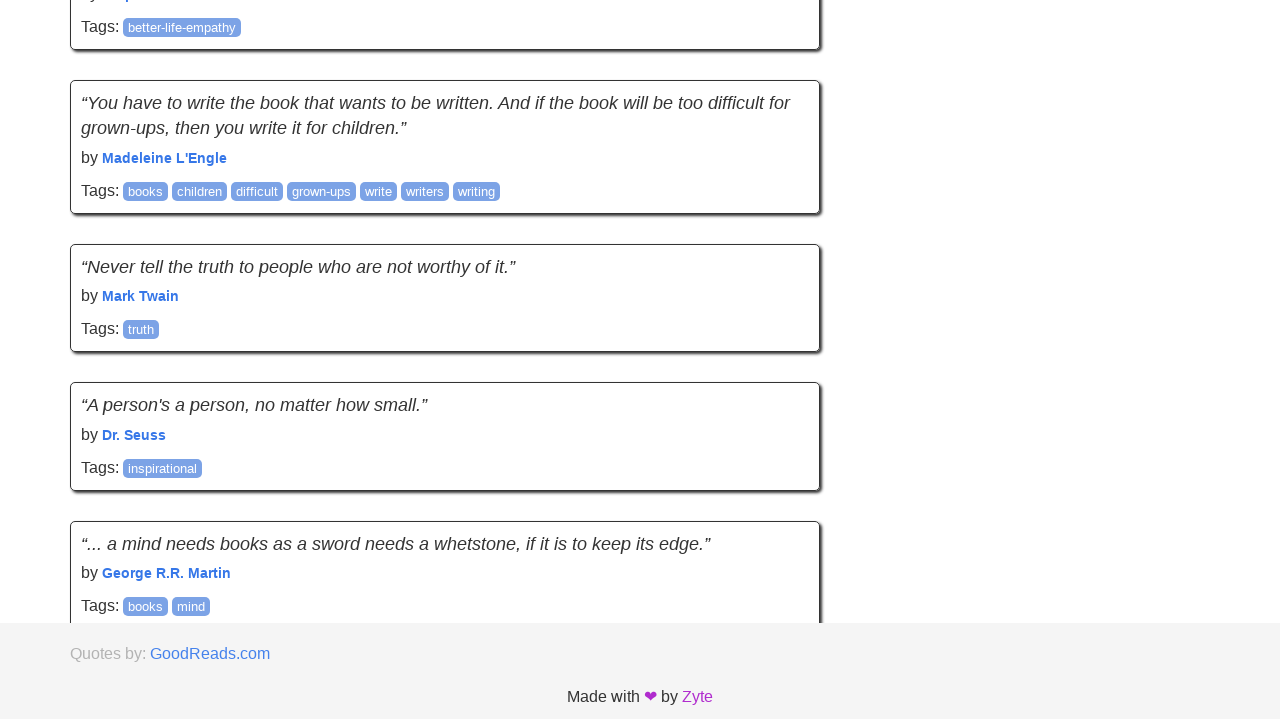

Verified quote text elements are loaded on page
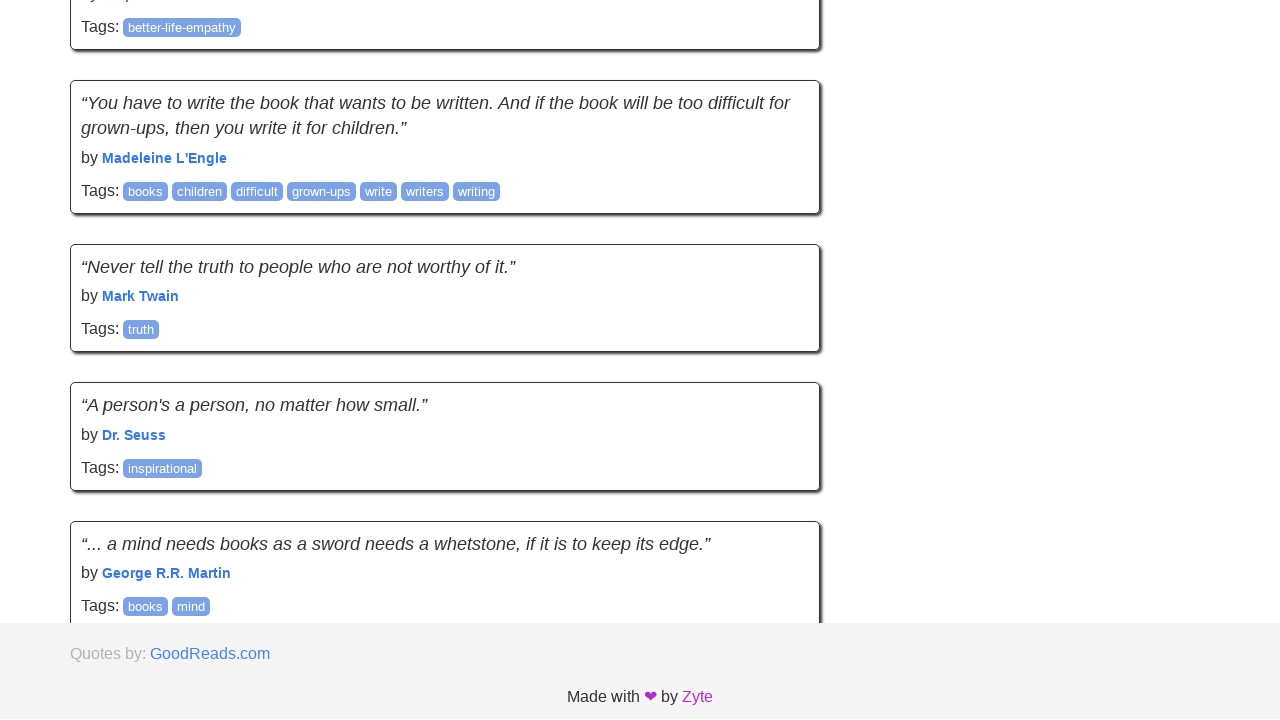

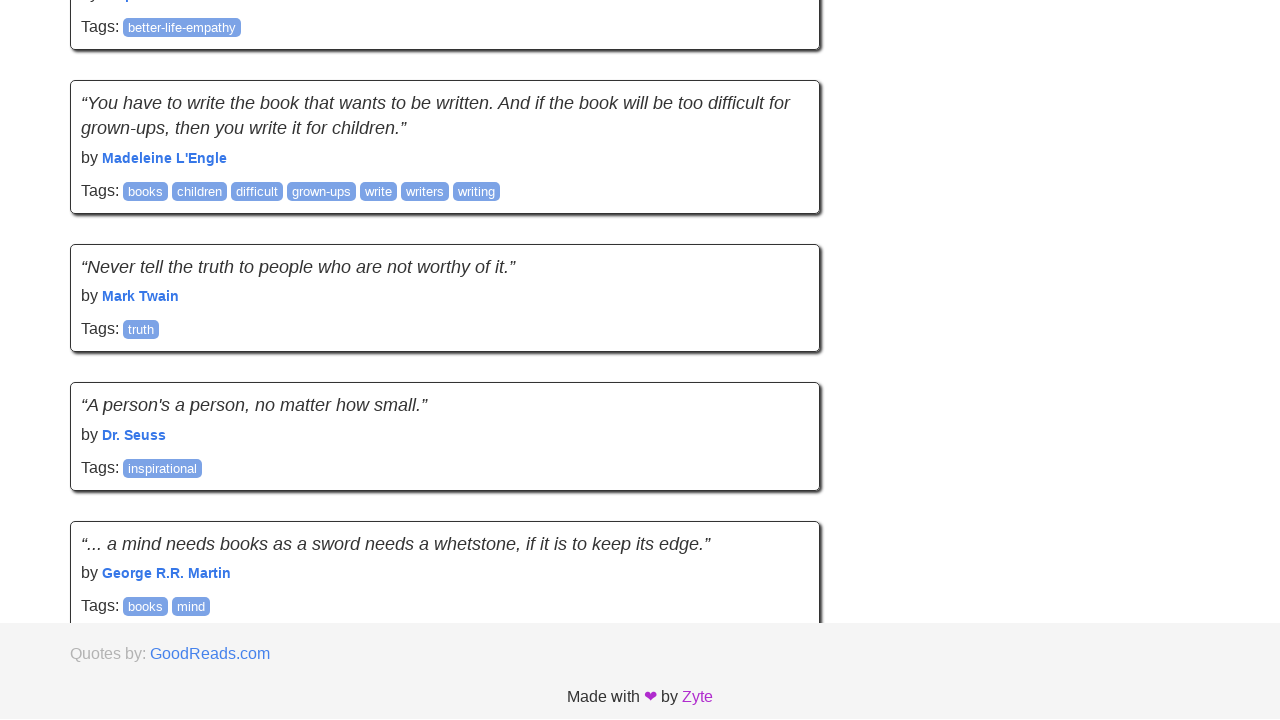